Navigates to a test automation practice blog and interacts with a static HTML table containing book information, calculating the total price of all books

Starting URL: https://testautomationpractice.blogspot.com/

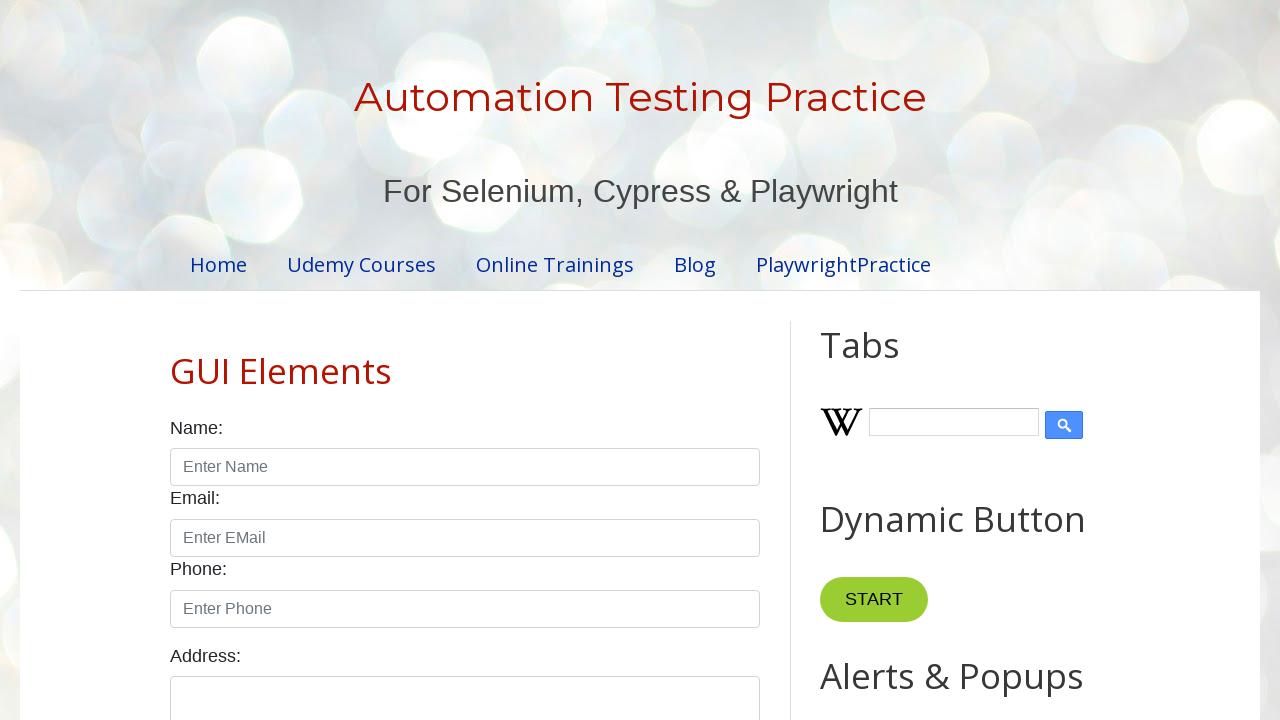

Navigated to test automation practice blog
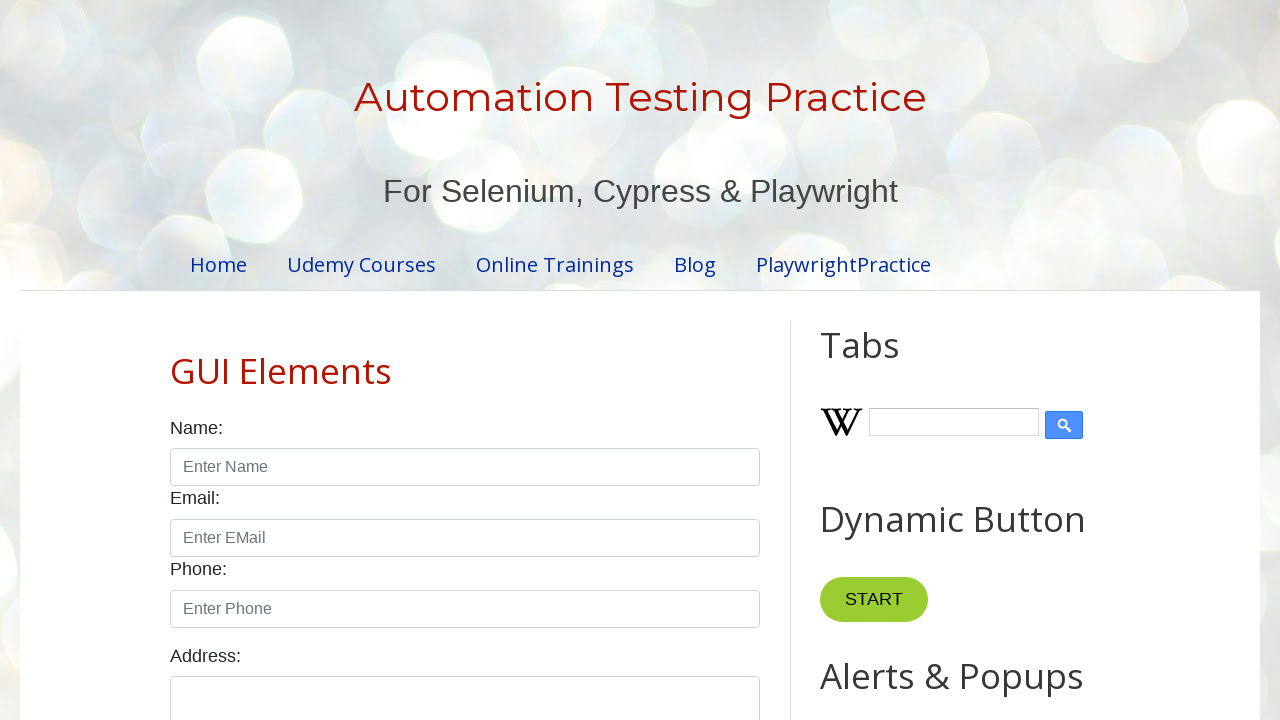

Counted total rows in book table: 7
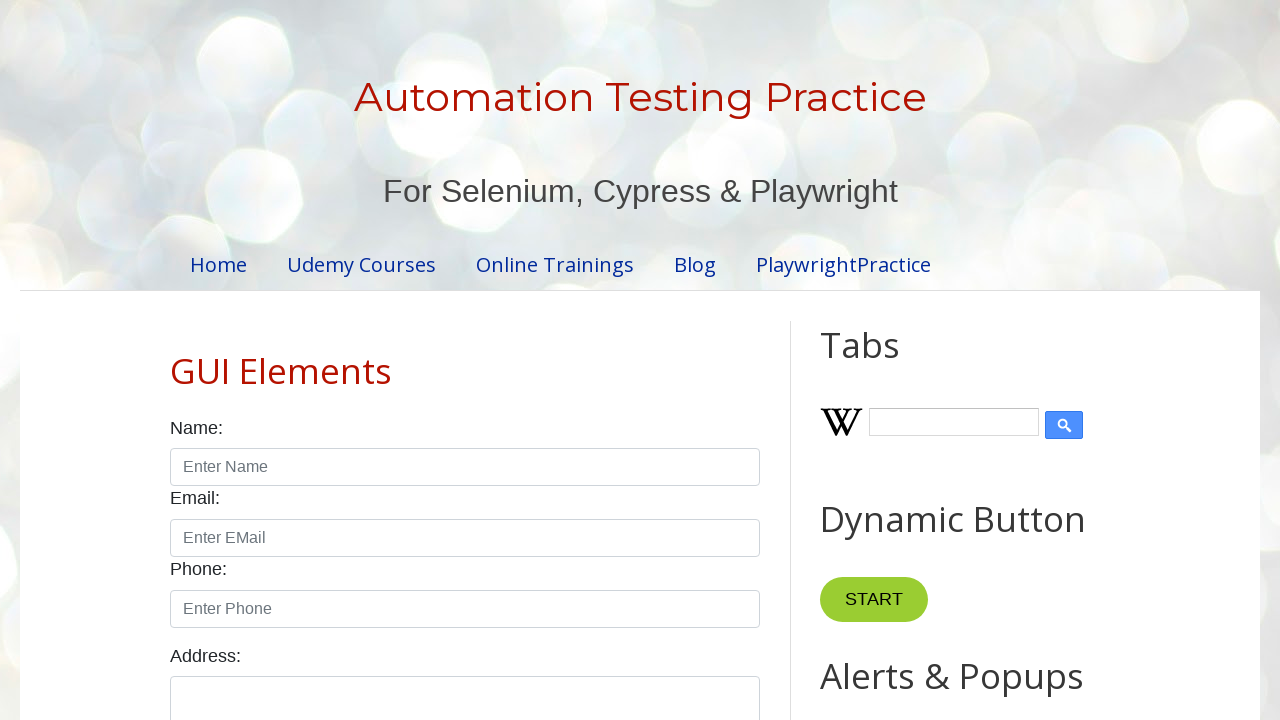

Counted total columns in book table: 4
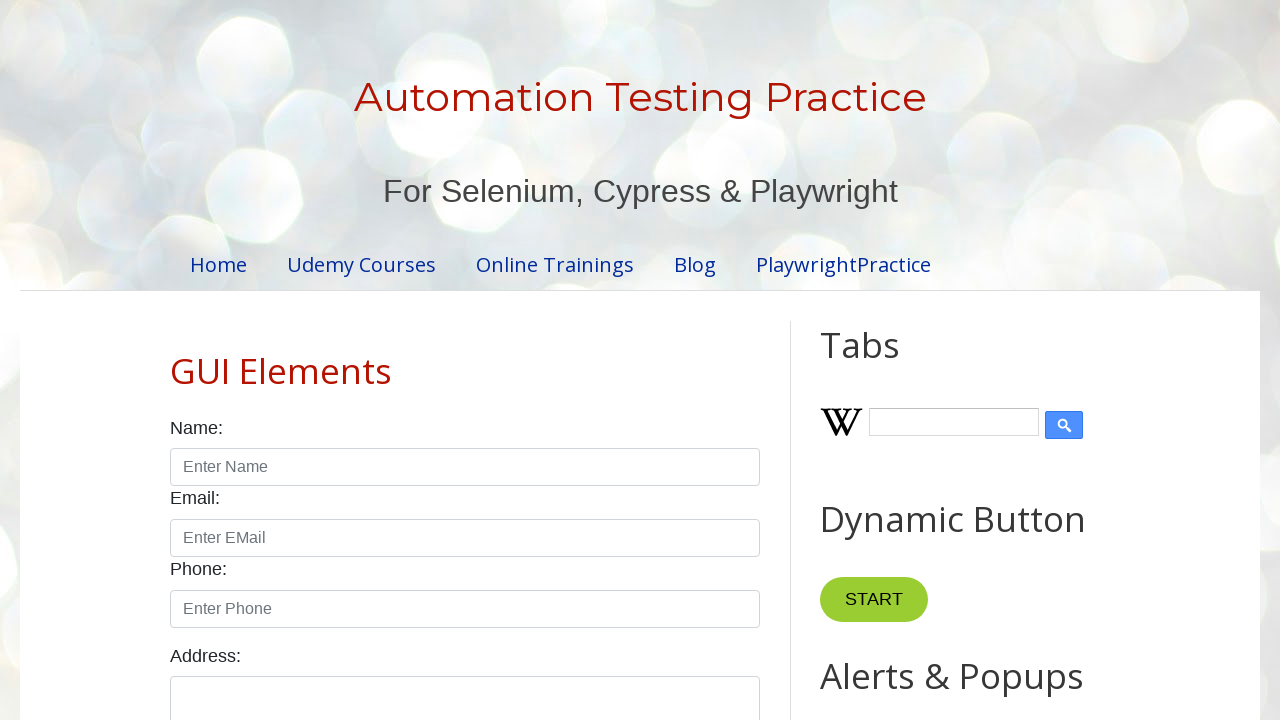

Extracted price 300 from row 2, running total: 300
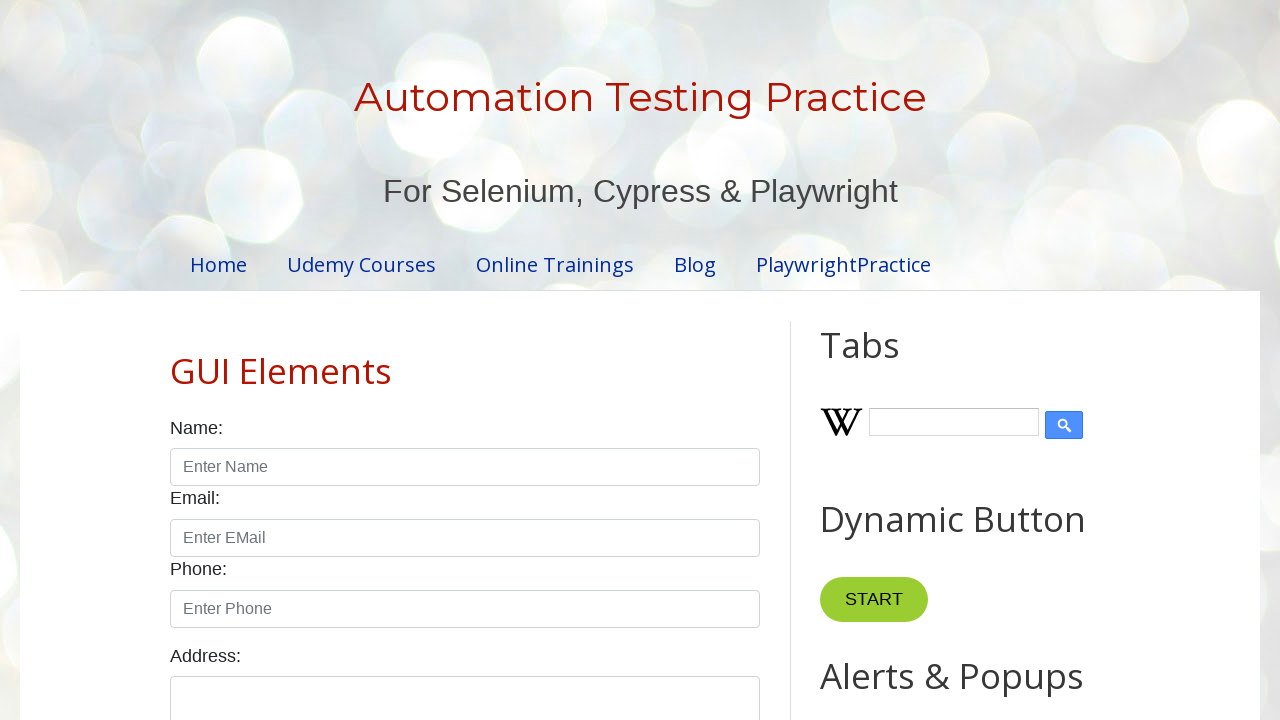

Extracted price 500 from row 3, running total: 800
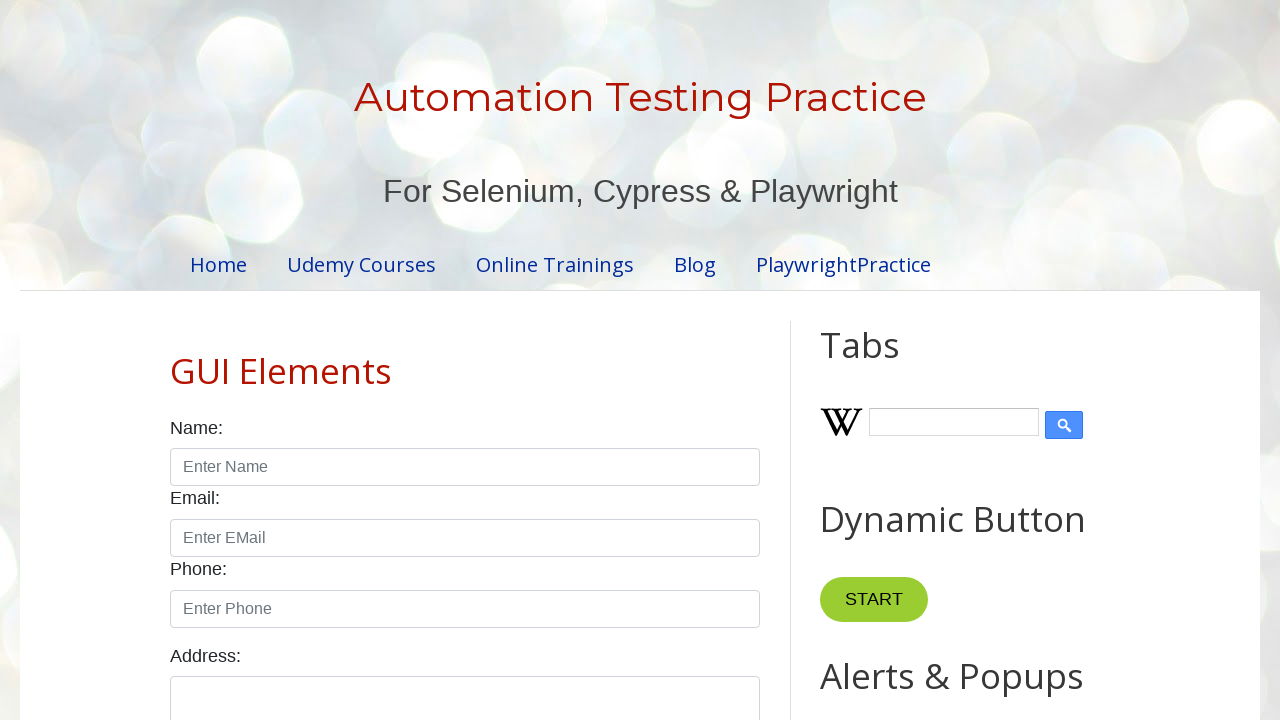

Extracted price 300 from row 4, running total: 1100
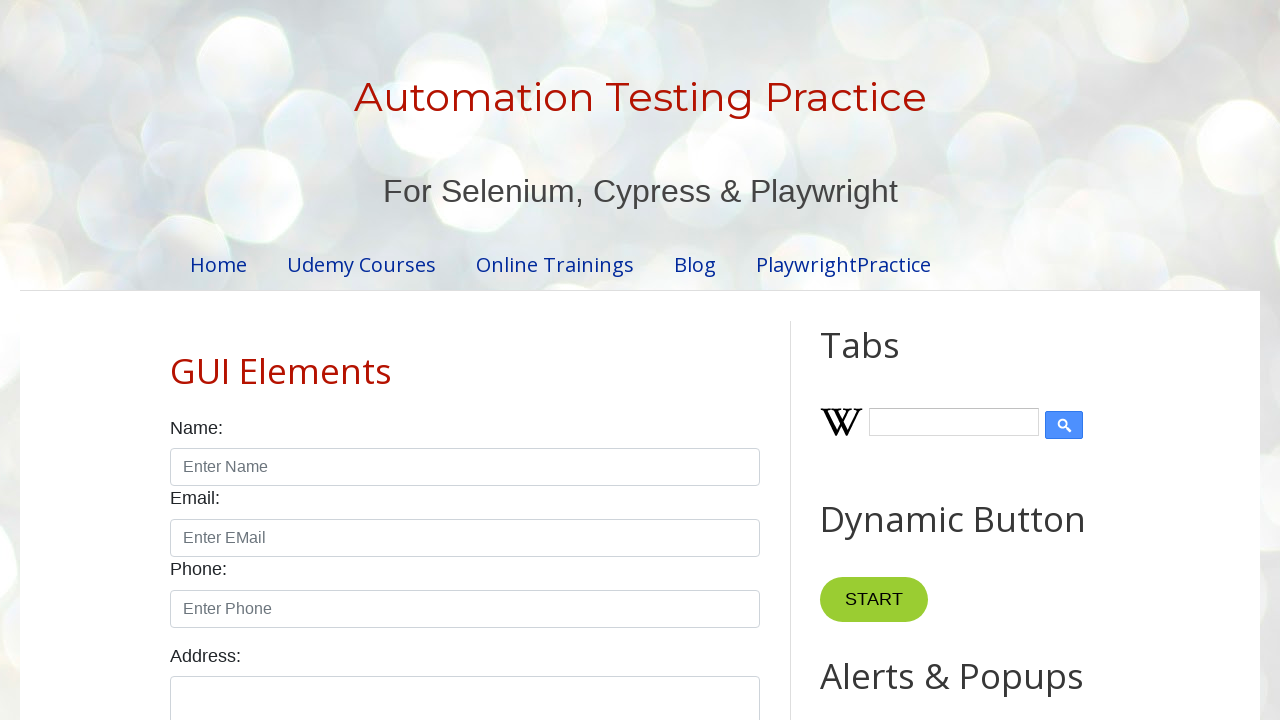

Extracted price 3000 from row 5, running total: 4100
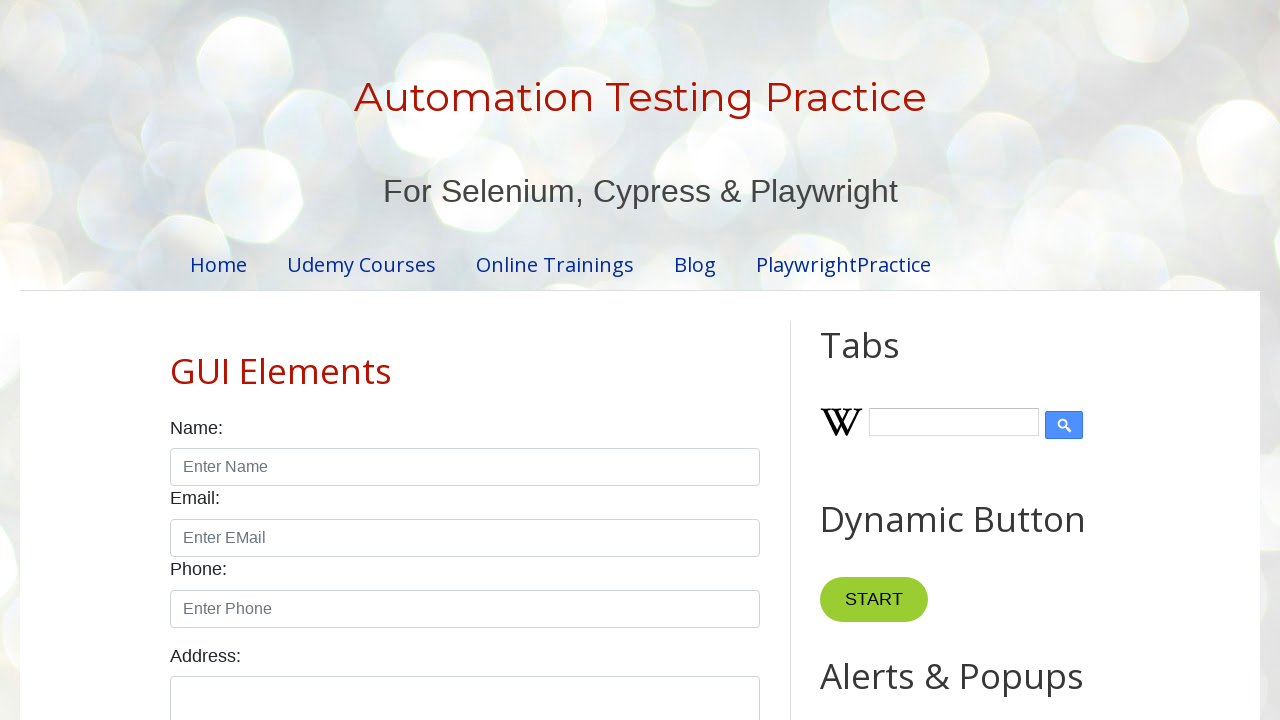

Extracted price 2000 from row 6, running total: 6100
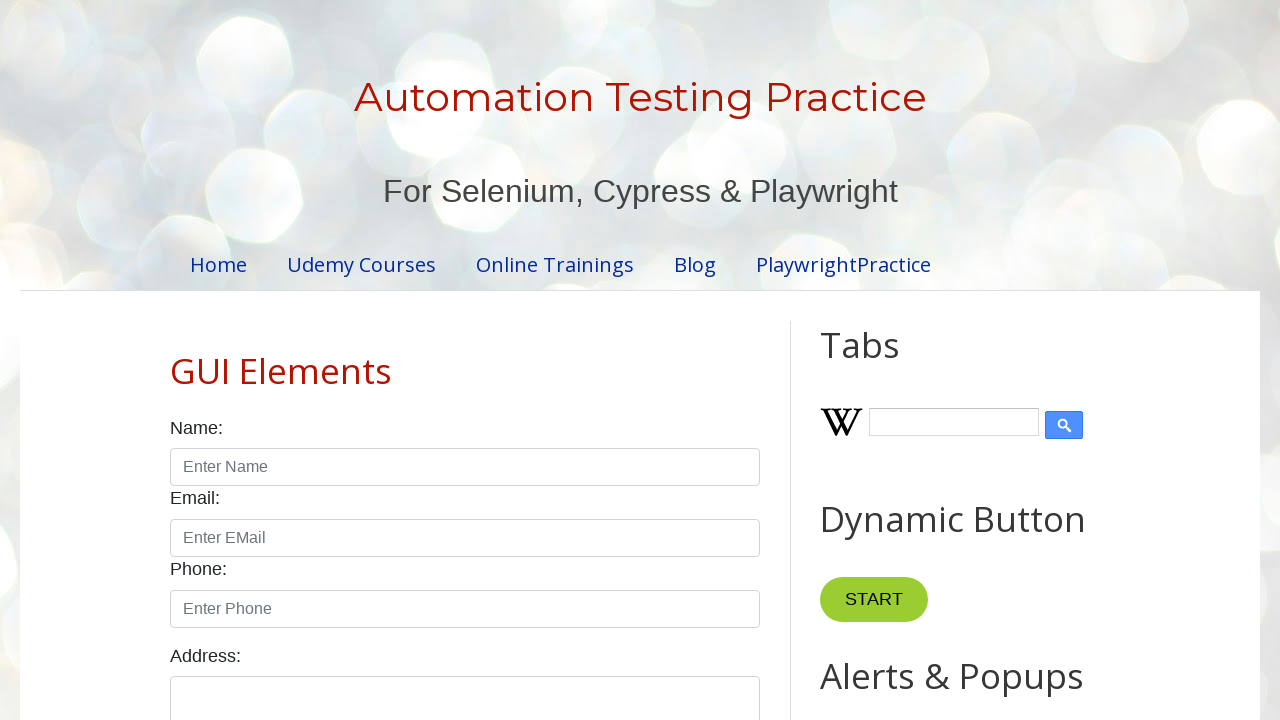

Extracted price 1000 from row 7, running total: 7100
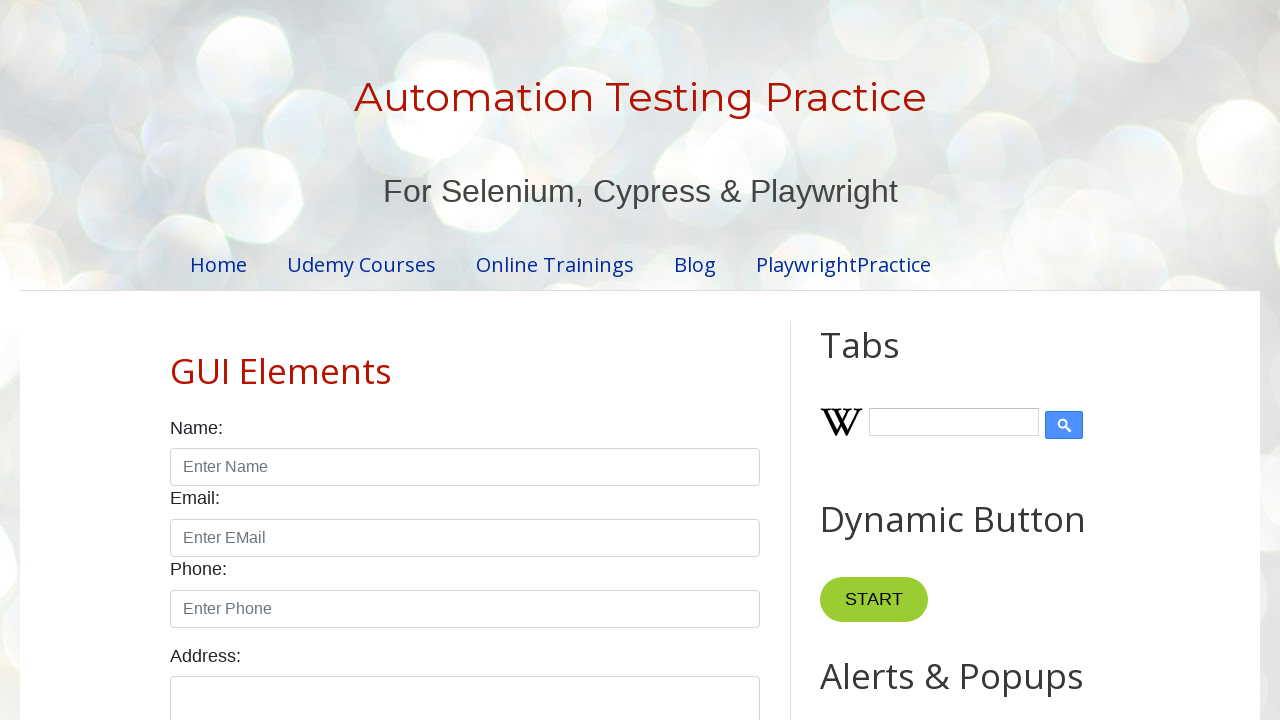

Verified book table is present. Total price of all books: 7100
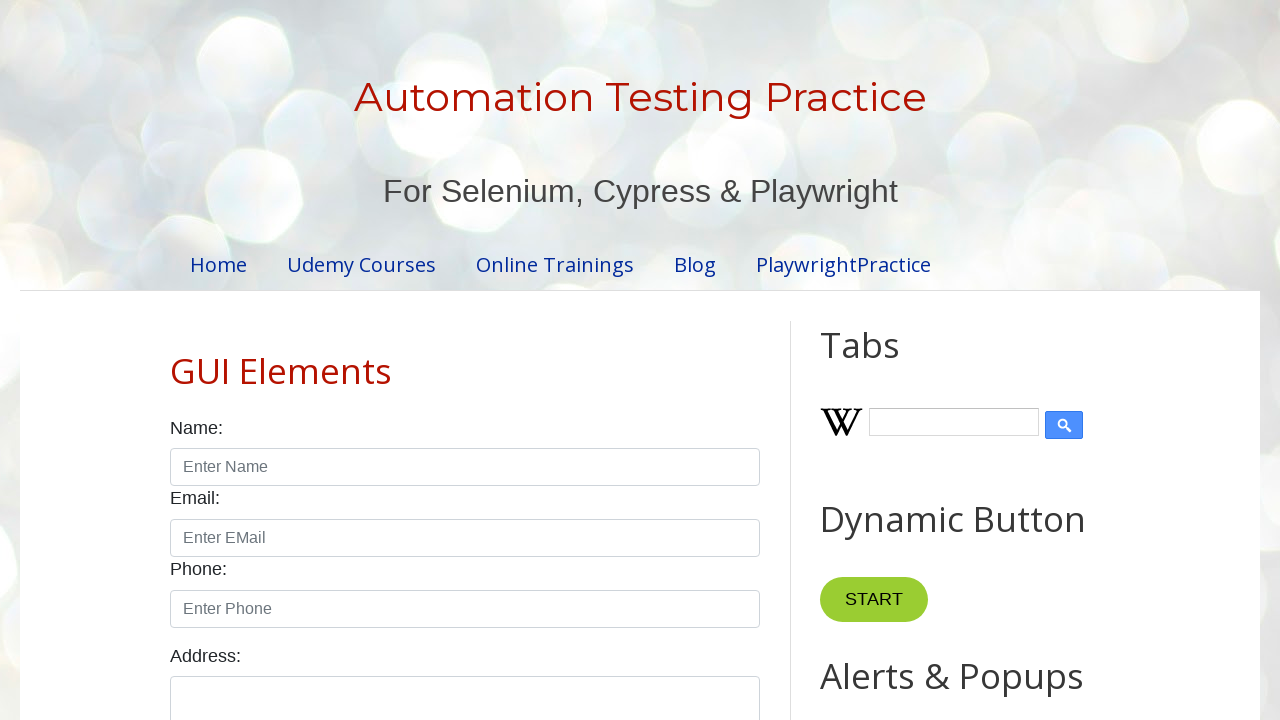

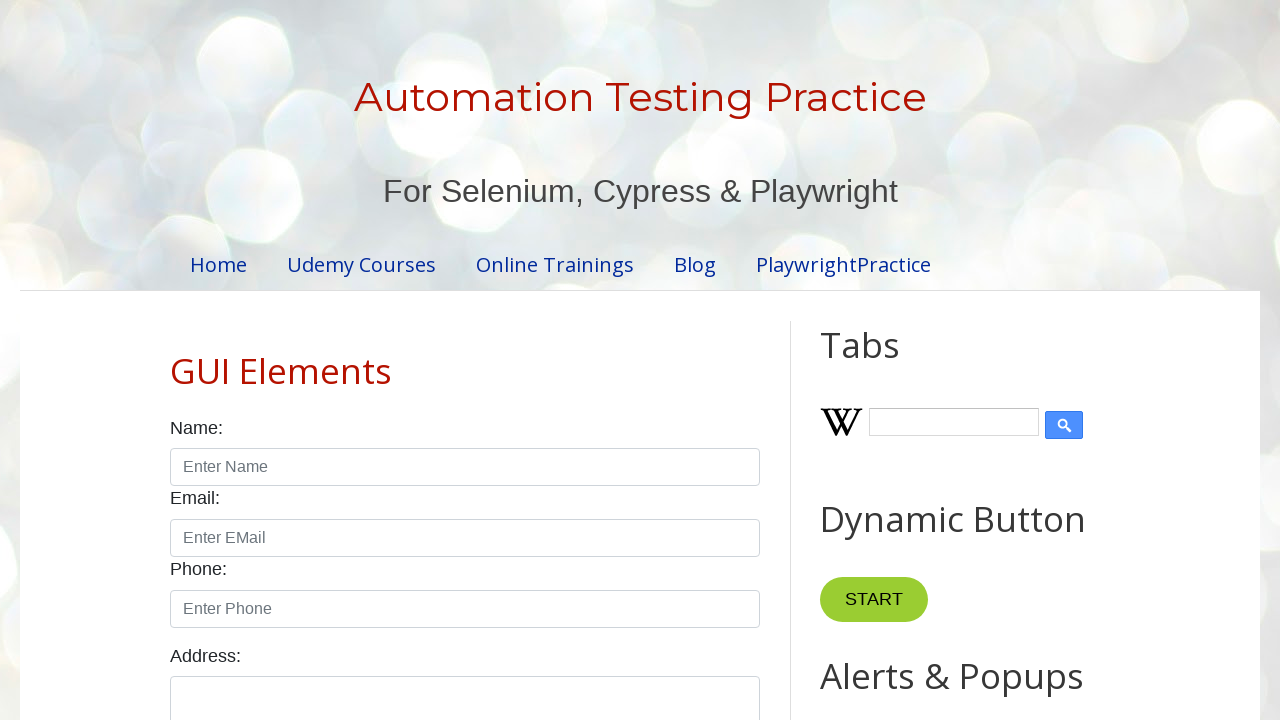